Tests clicking on a radio button element by selecting the "Enhanced" radio option on a jQuery Mobile demo page

Starting URL: https://demos.jquerymobile.com/1.4.5/checkboxradio-radio/

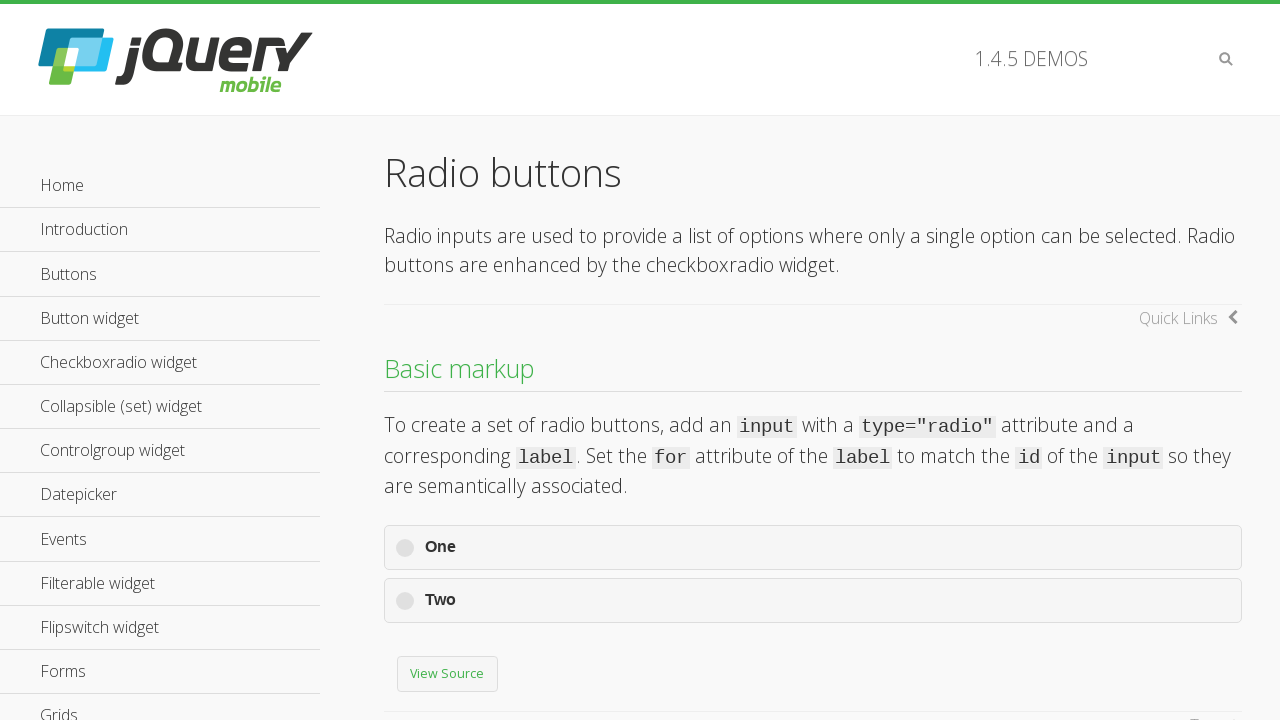

Navigated to jQuery Mobile checkboxradio-radio demo page
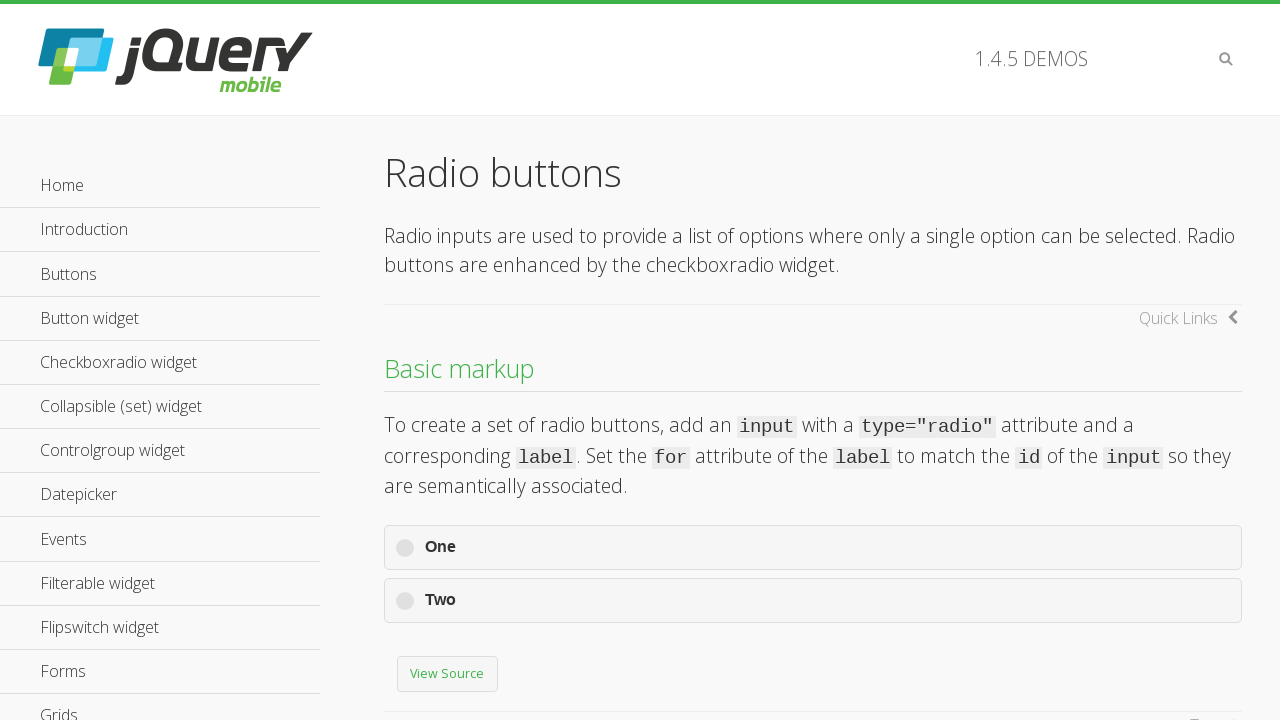

Clicked on the 'Enhanced' radio button label at (813, 531) on label[for='radio-enhanced']
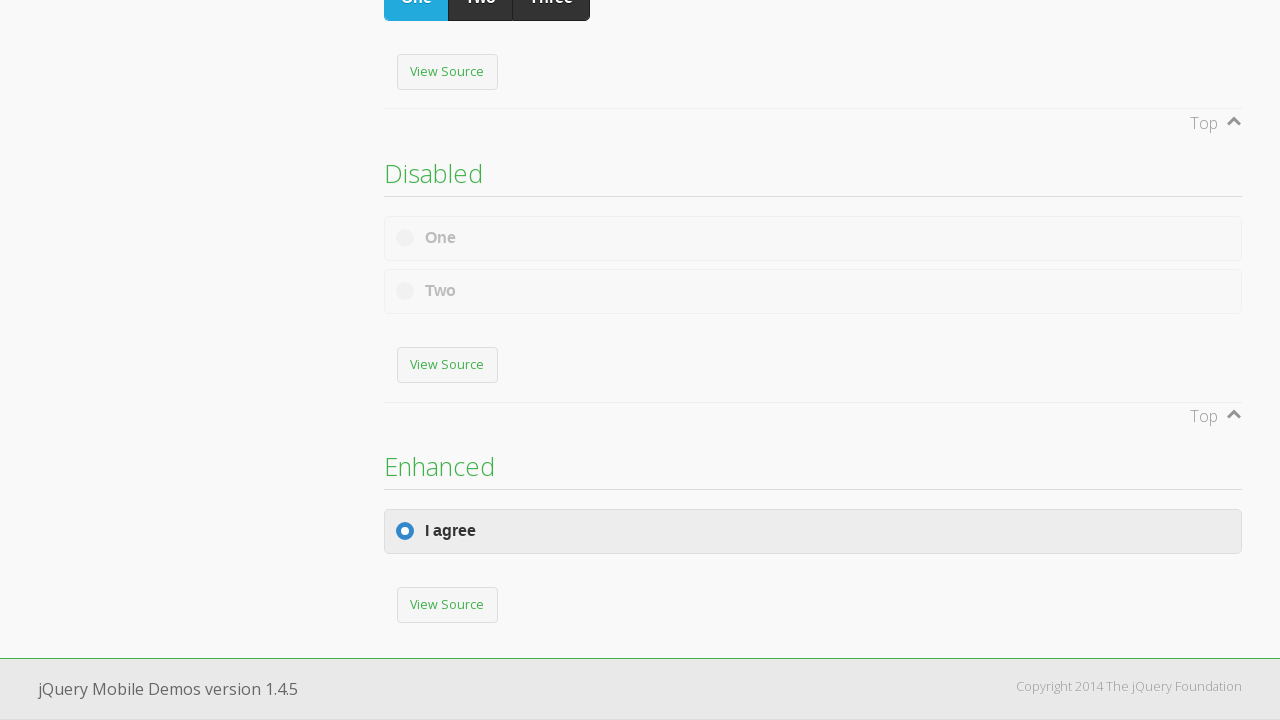

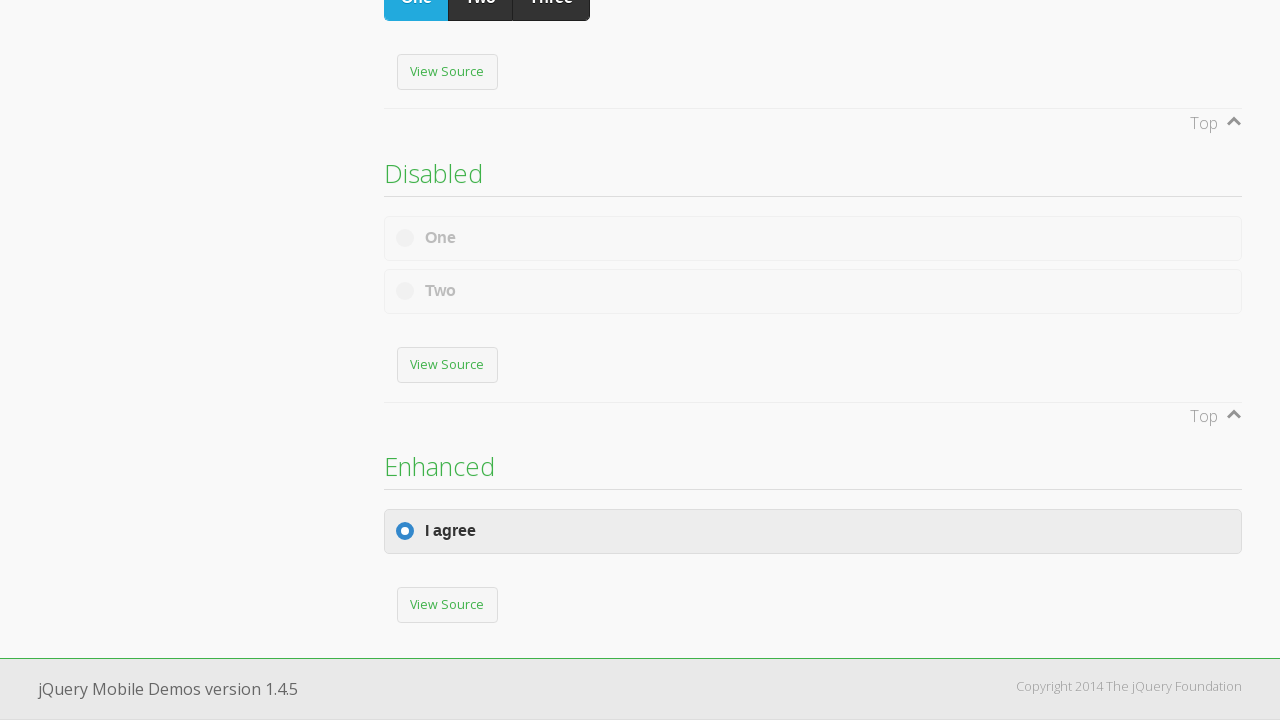